Navigates to Shoulder Cords page and verifies product prices are displayed

Starting URL: https://www.glendale.com

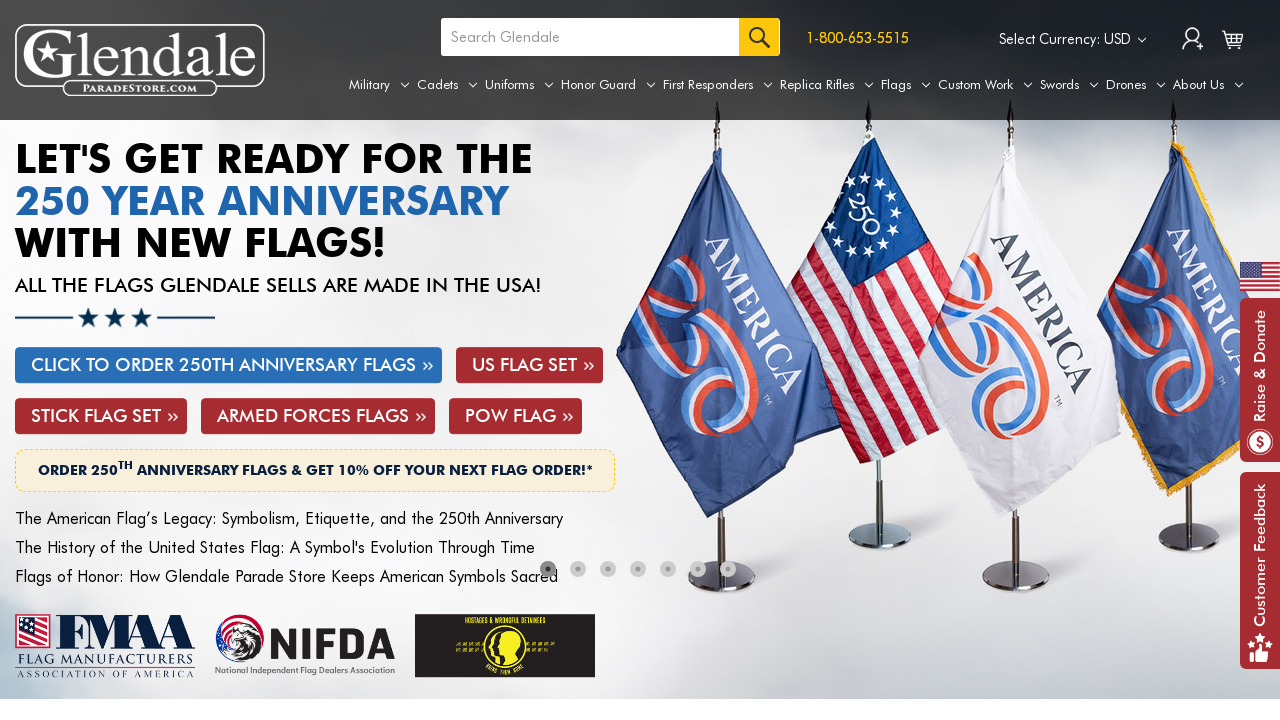

Hovered over Uniforms tab to reveal dropdown menu at (519, 85) on a[aria-label='Uniforms']
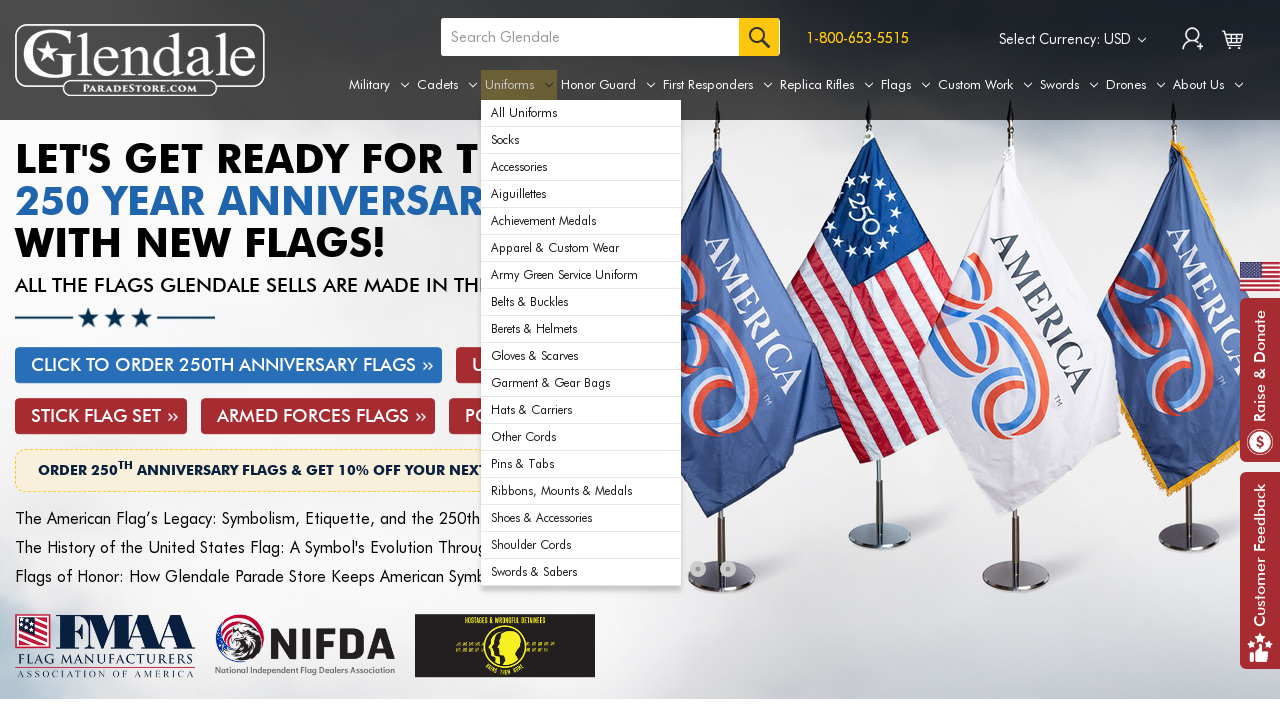

Clicked on Shoulder Cords link from dropdown menu at (581, 545) on div#navPages-29 ul.navPage-subMenu-list li:nth-child(17) a
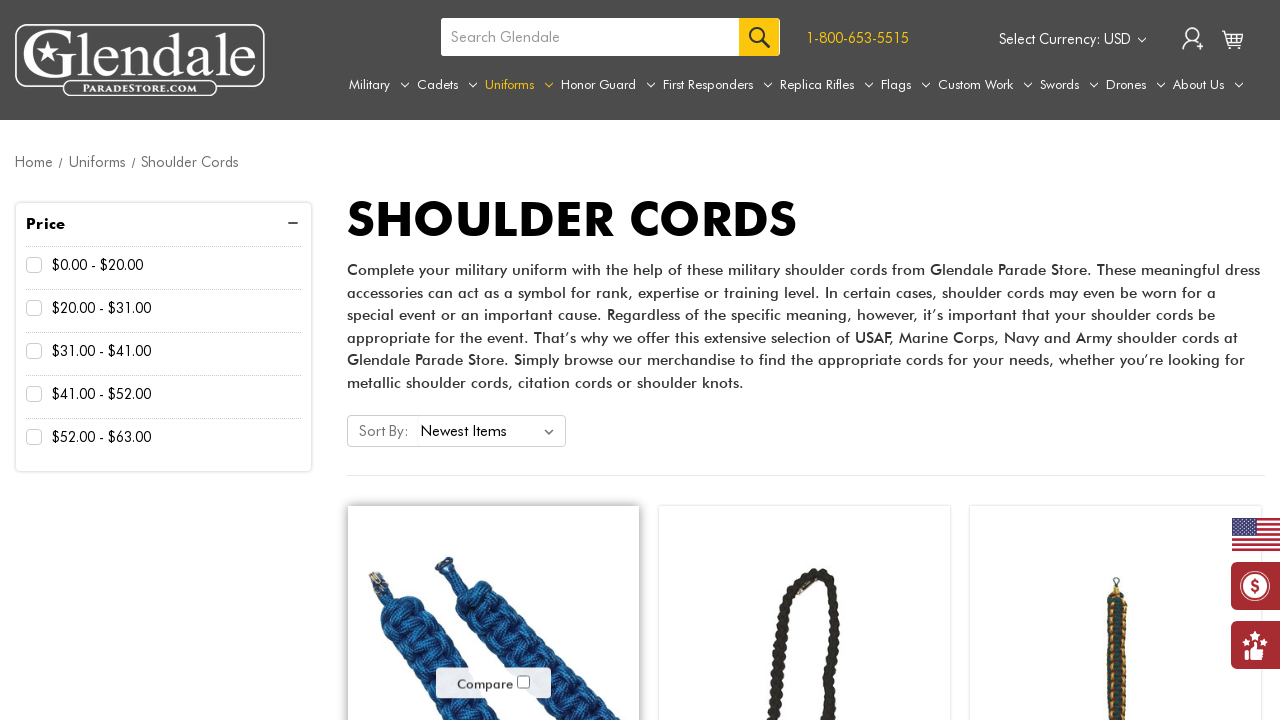

Product prices are now visible on Shoulder Cords page
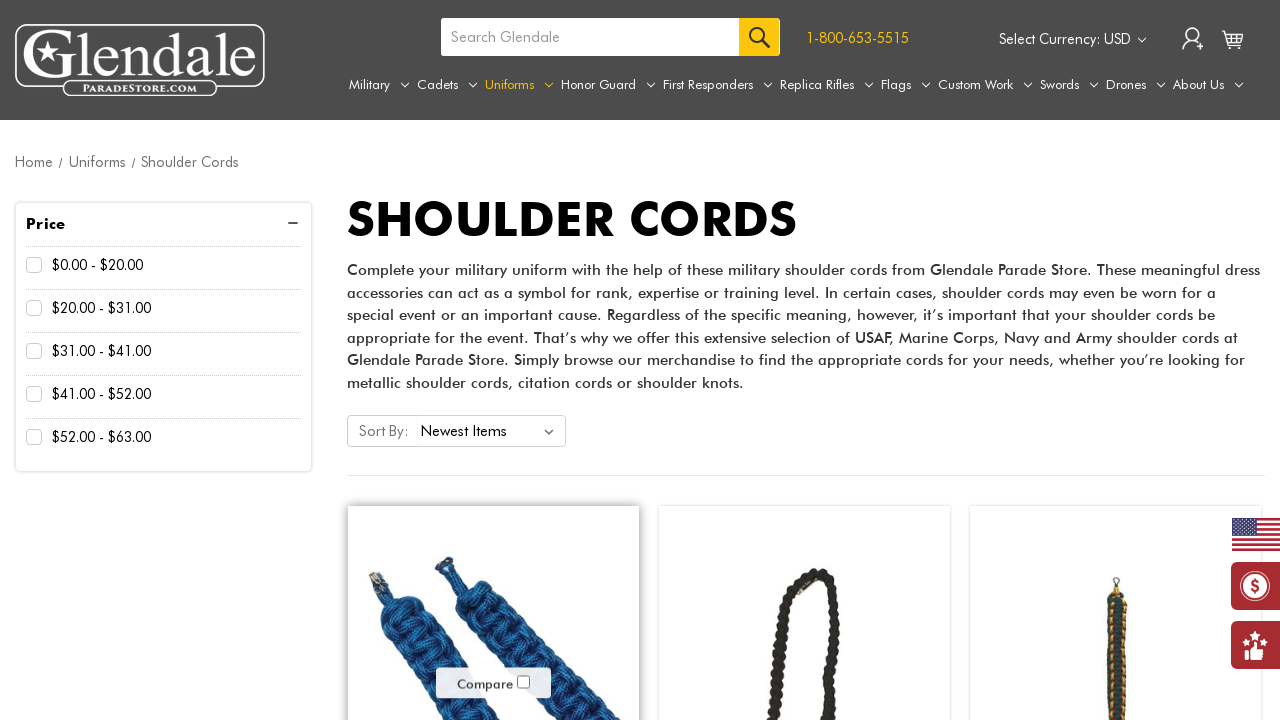

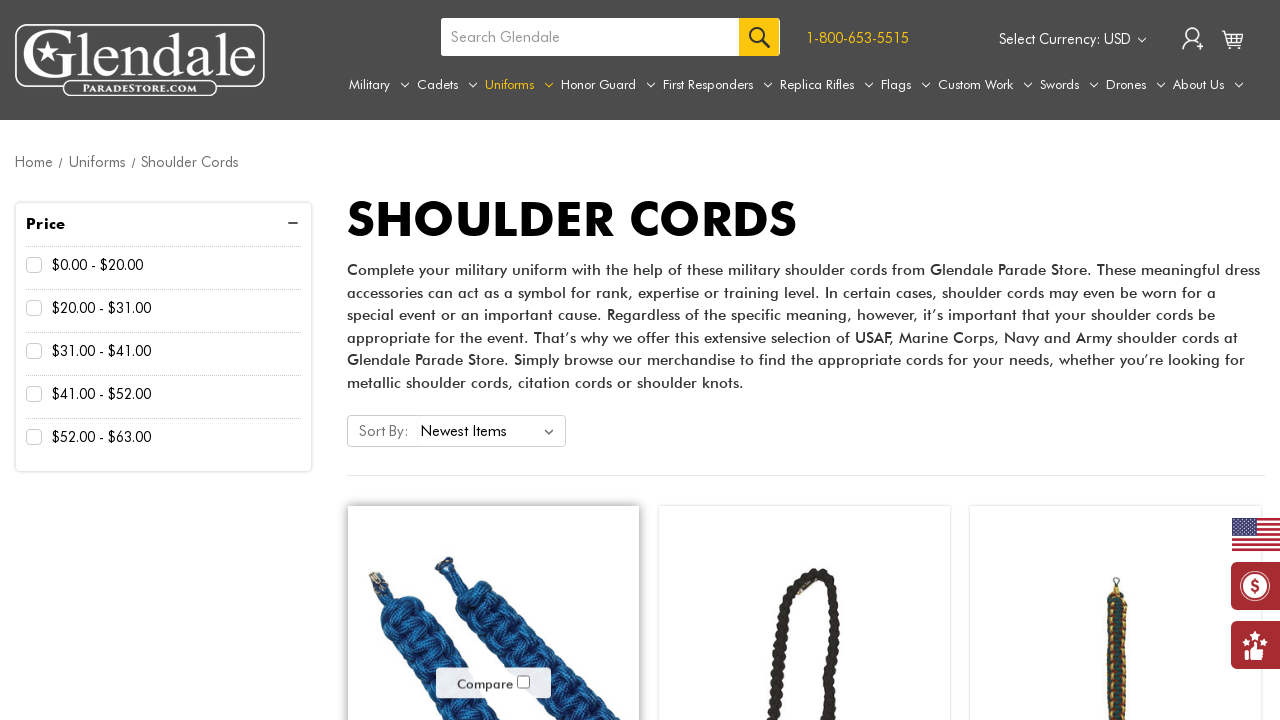